Tests geolocation functionality by setting fake coordinates, clicking to get location, and verifying the coordinates are displayed

Starting URL: https://the-internet.herokuapp.com

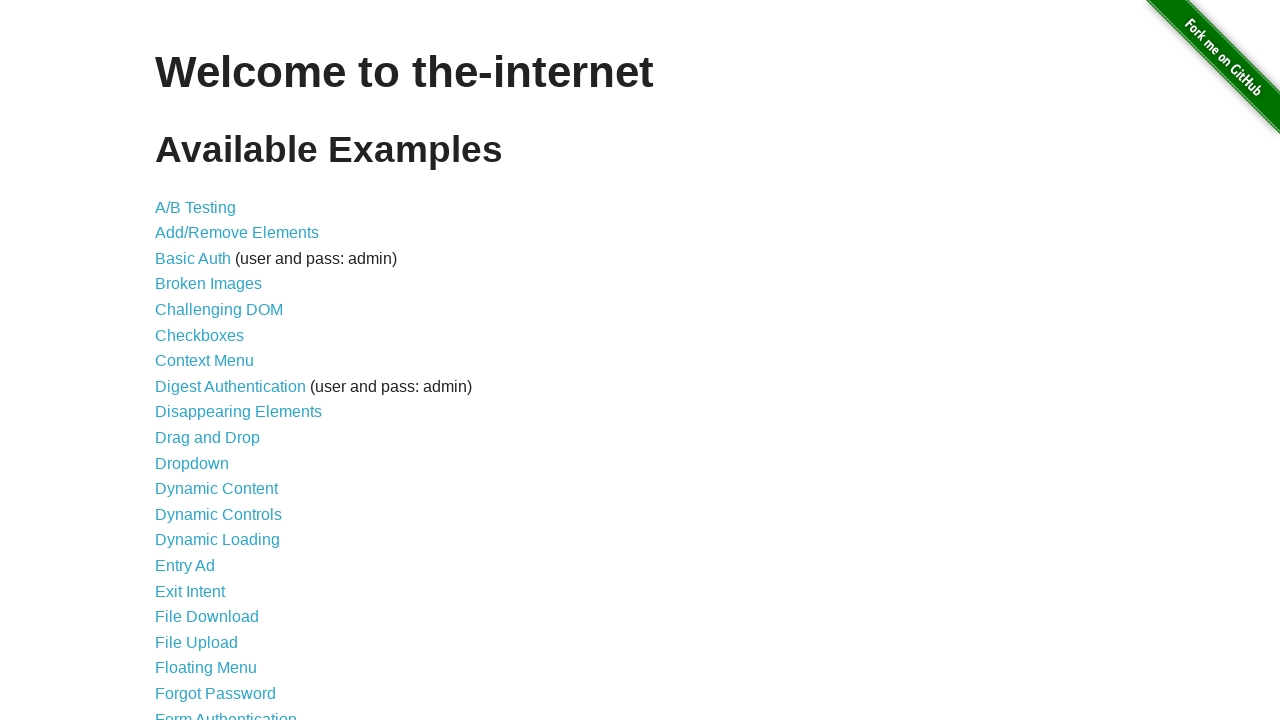

Granted geolocation permission
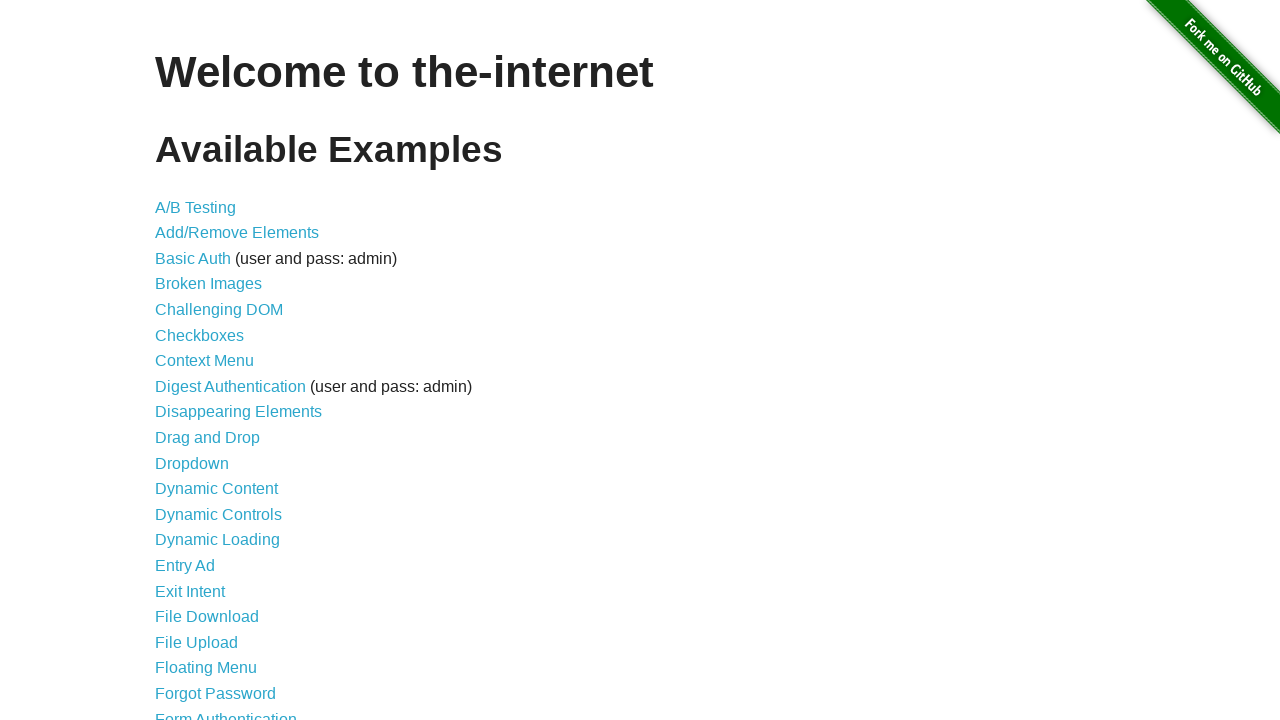

Set fake geolocation coordinates (latitude: 54.468635, longitude: -2.182221)
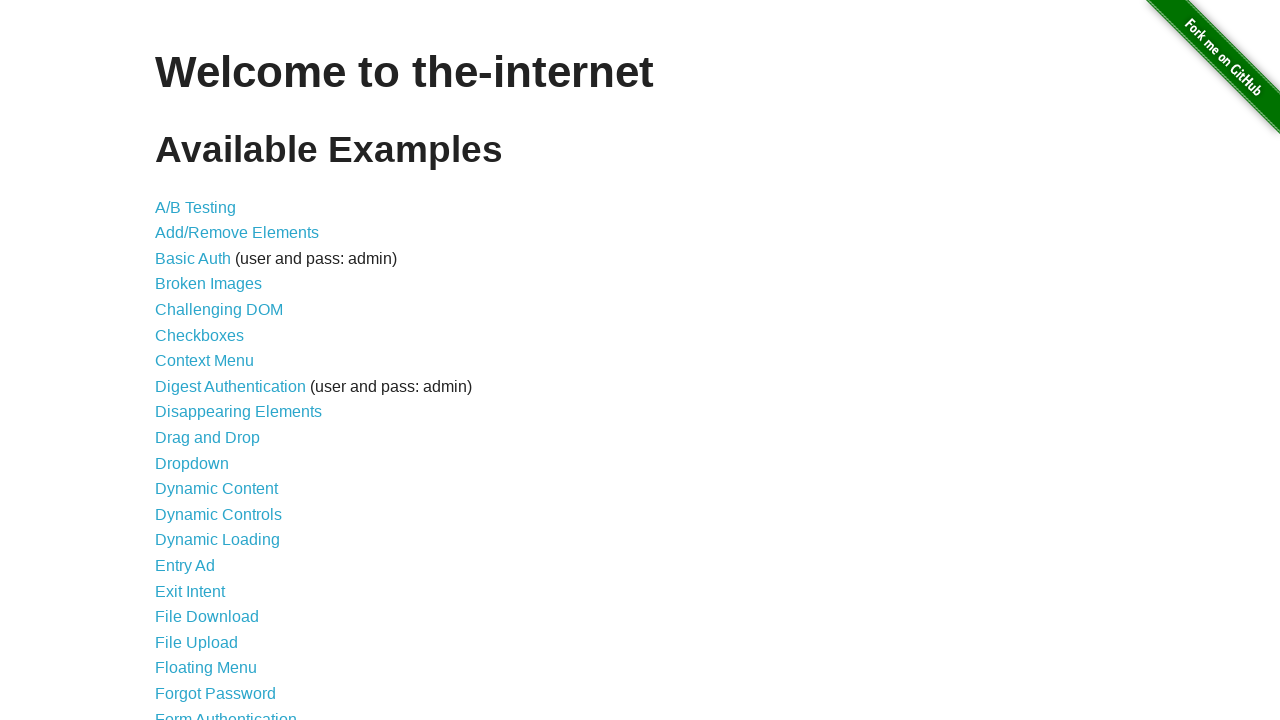

Clicked on Geolocation link at (198, 360) on internal:role=link[name="Geolocation"i]
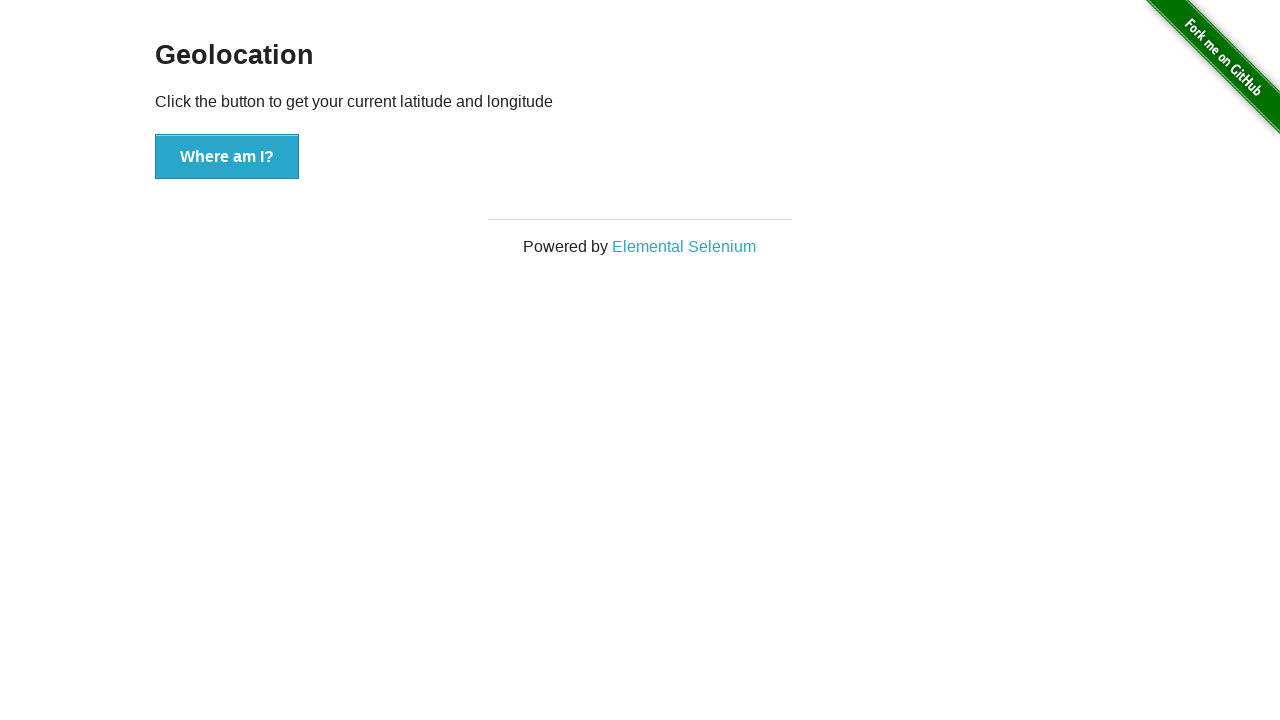

Geolocation page content loaded
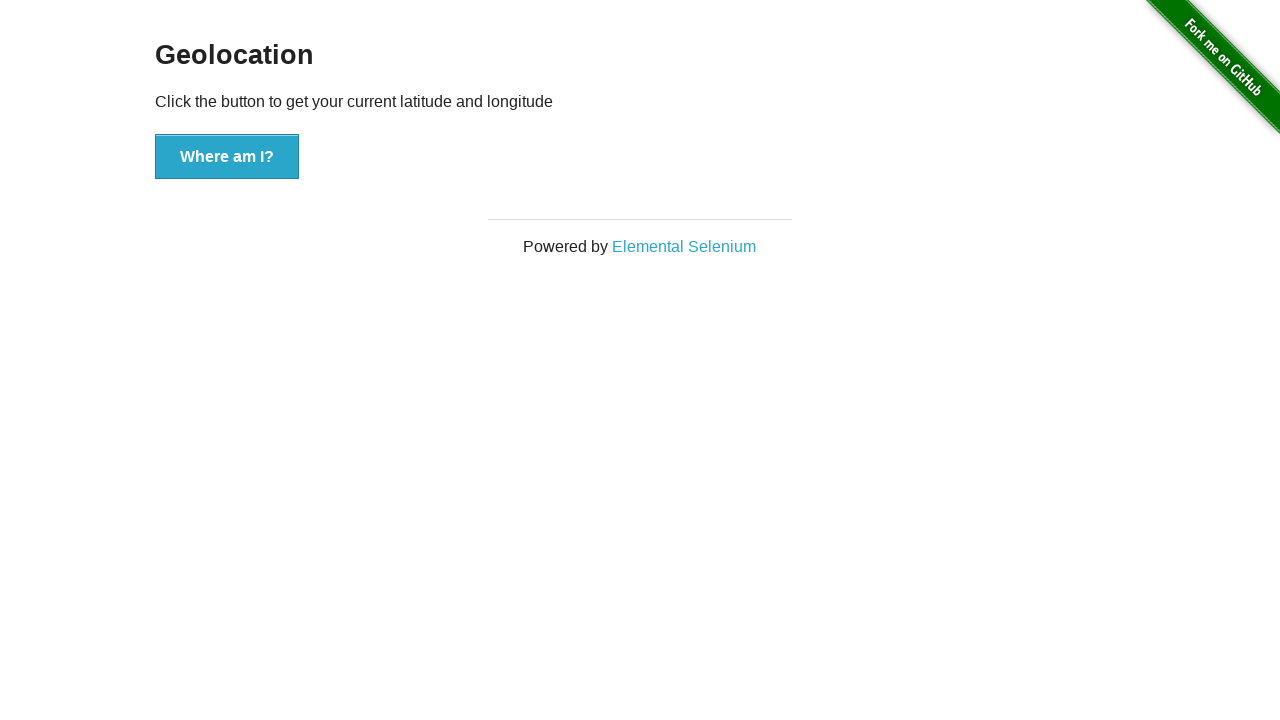

Clicked 'Where am I?' button at (227, 157) on xpath=//button[text()='Where am I?']
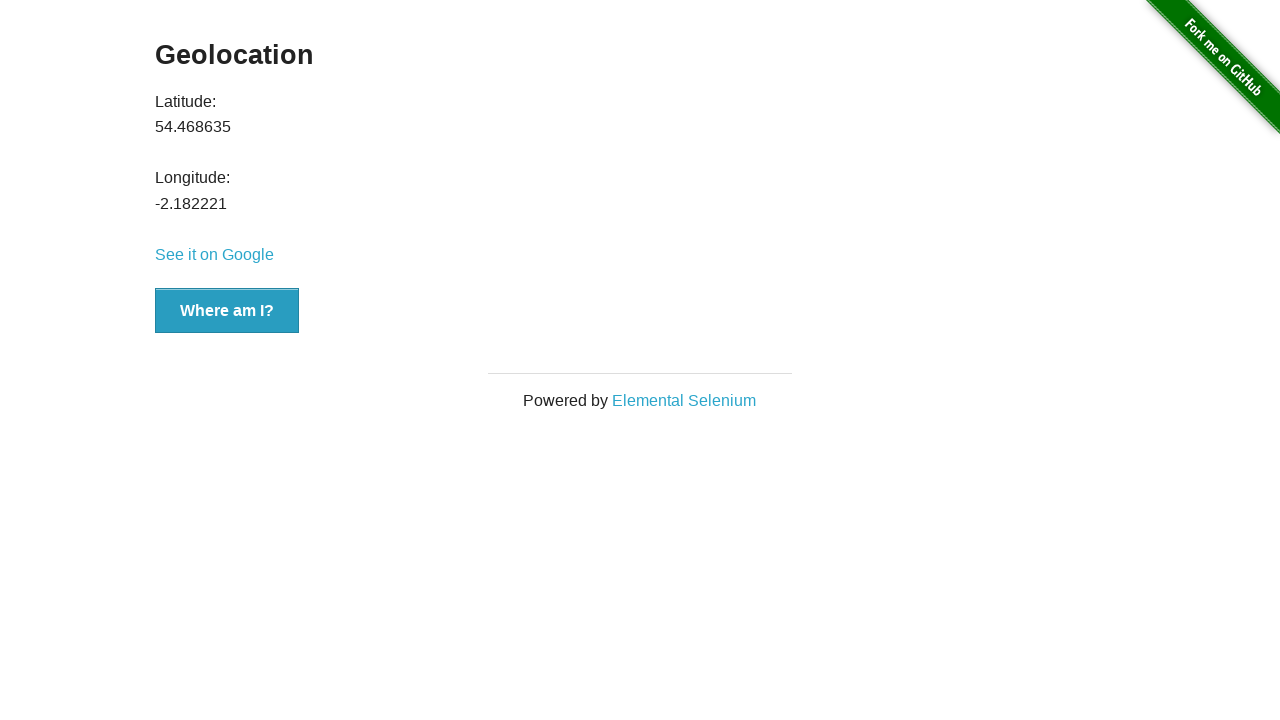

Latitude value element appeared
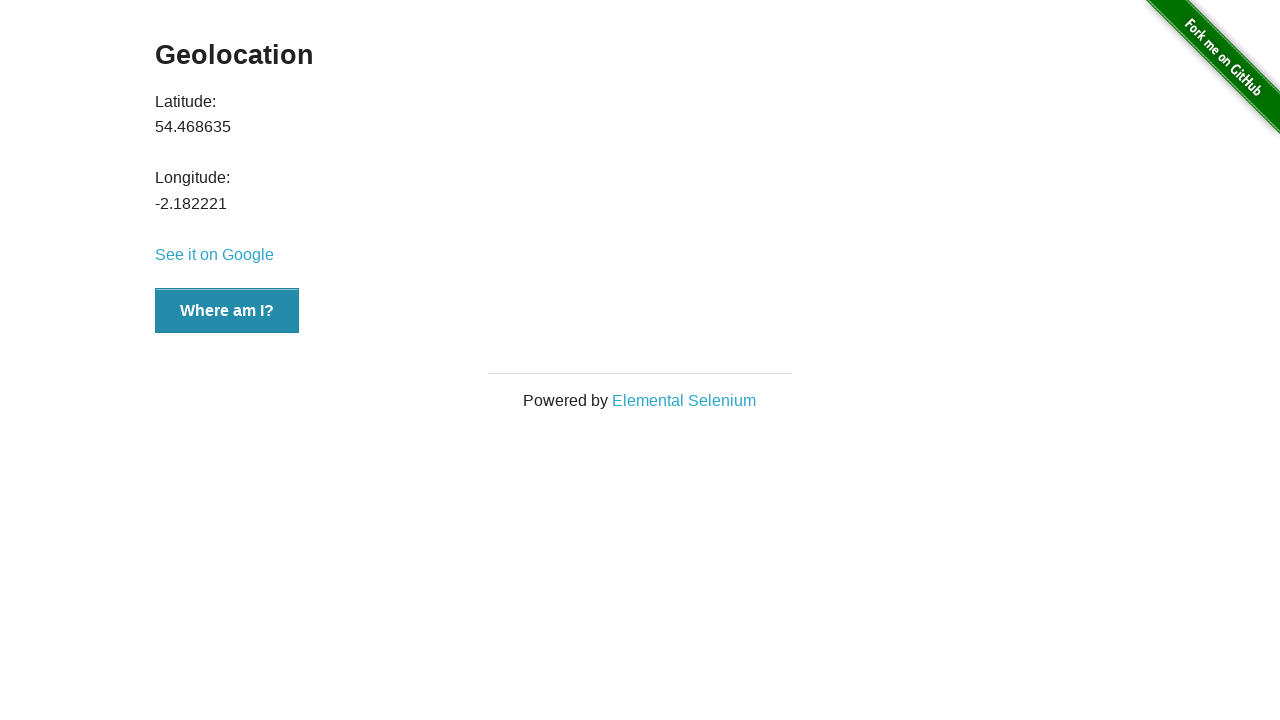

Longitude value element appeared
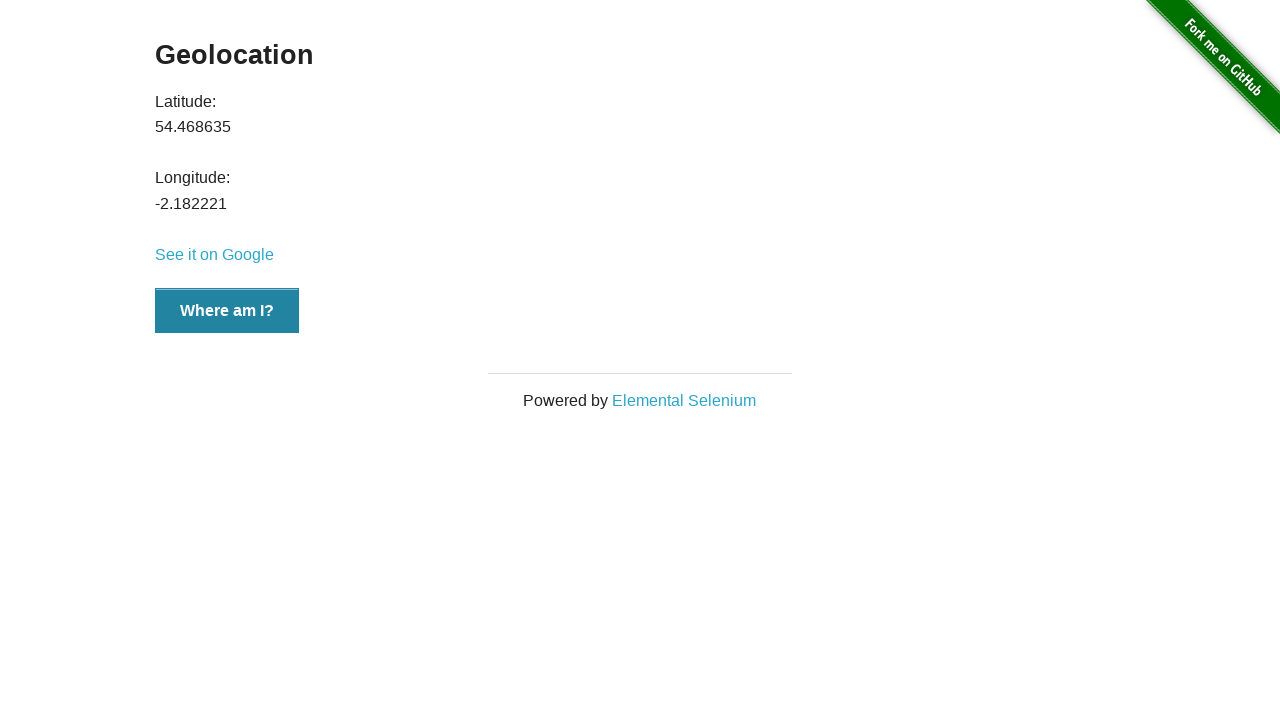

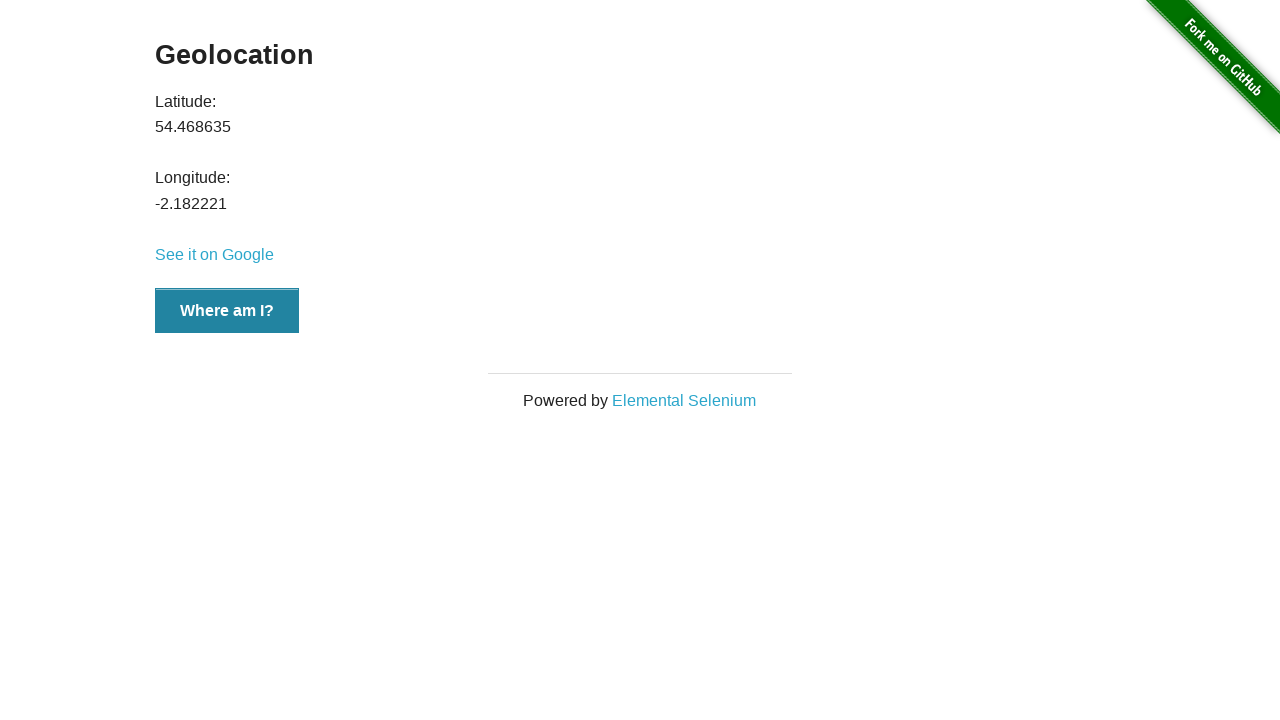